Tests navigation on Animal Planet website by clicking on Shows menu, then Wildlife category, and verifying the shows list is displayed

Starting URL: https://www.animalplanet.com/

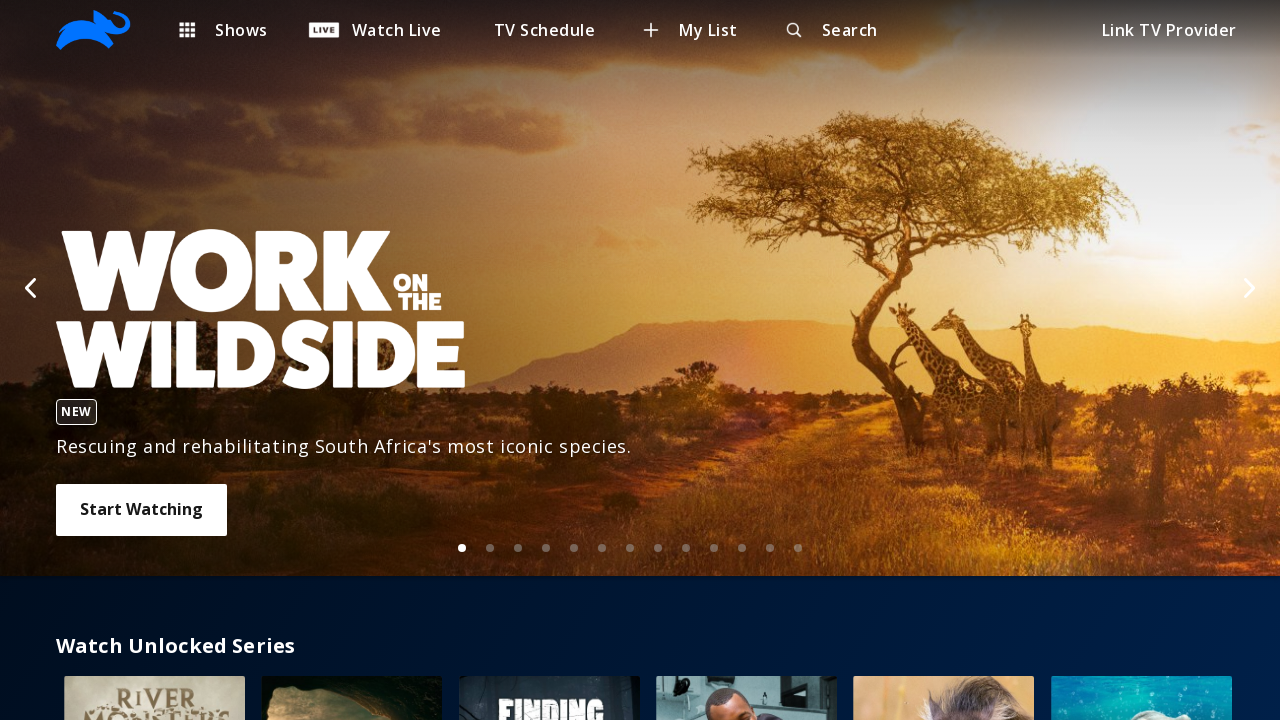

Site logo loaded and visible
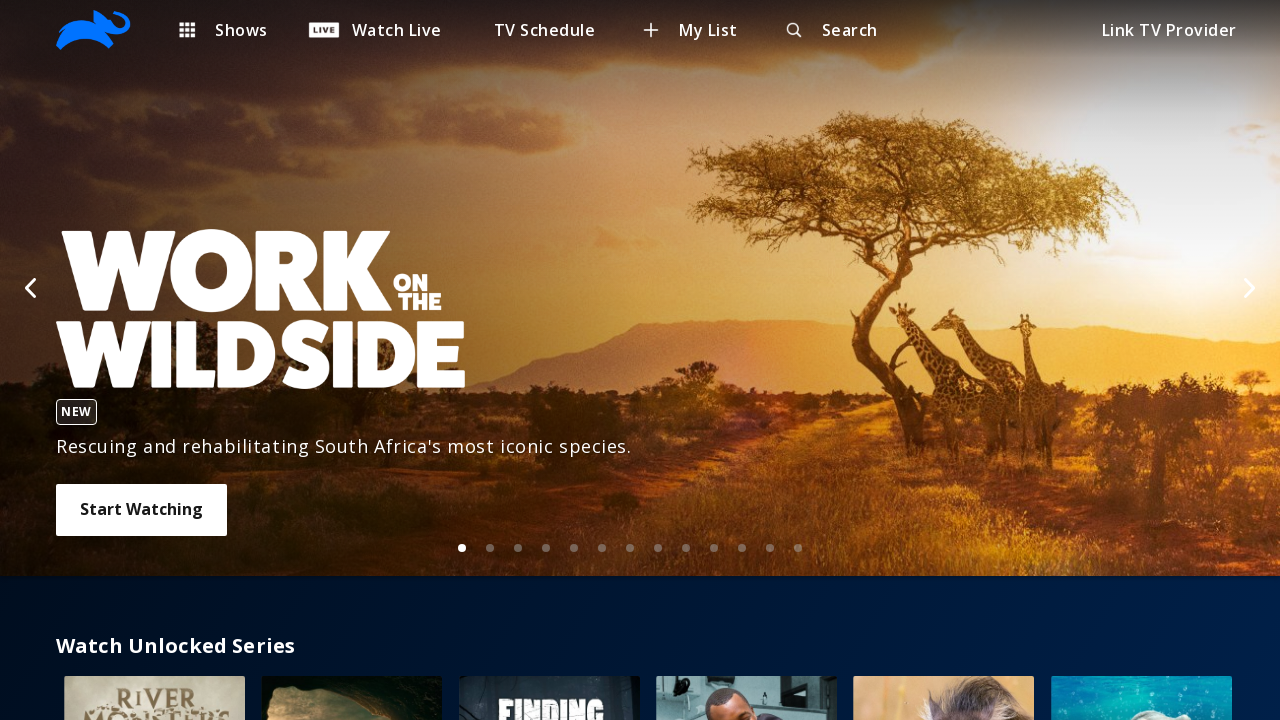

Shows menu element is available
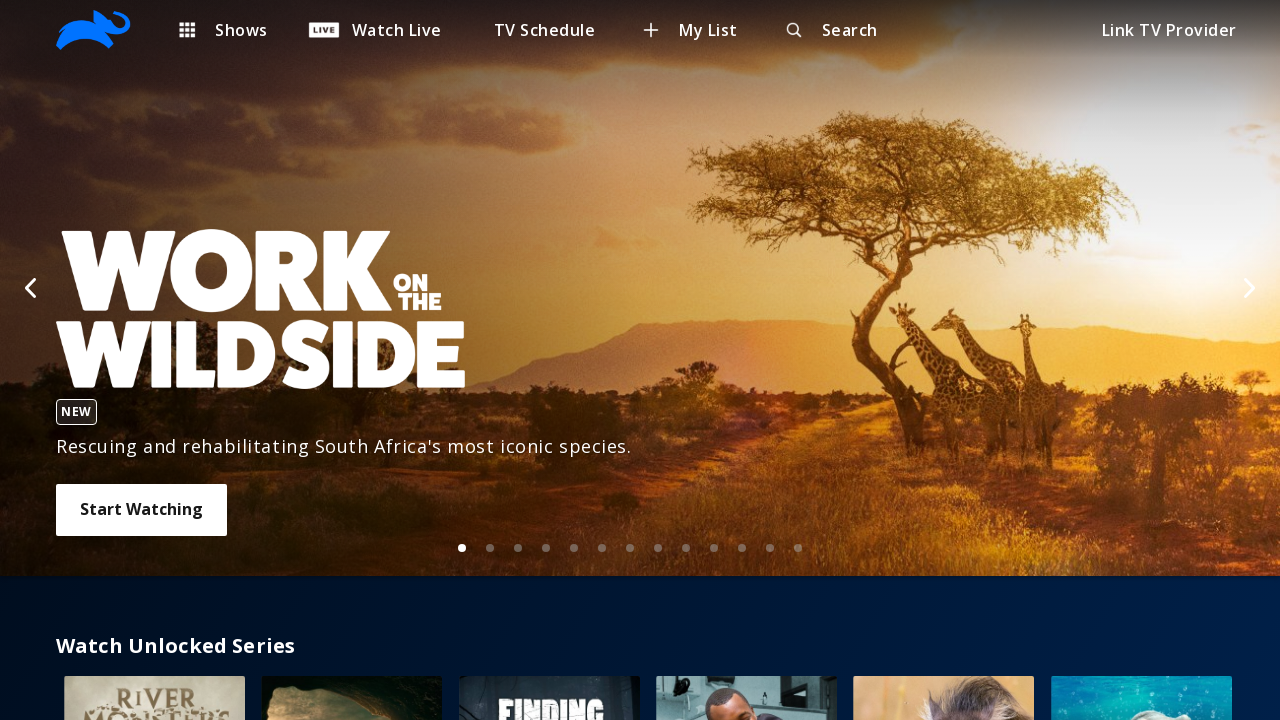

Clicked on Shows menu at (241, 30) on xpath=//p[contains(text(),'Shows')]
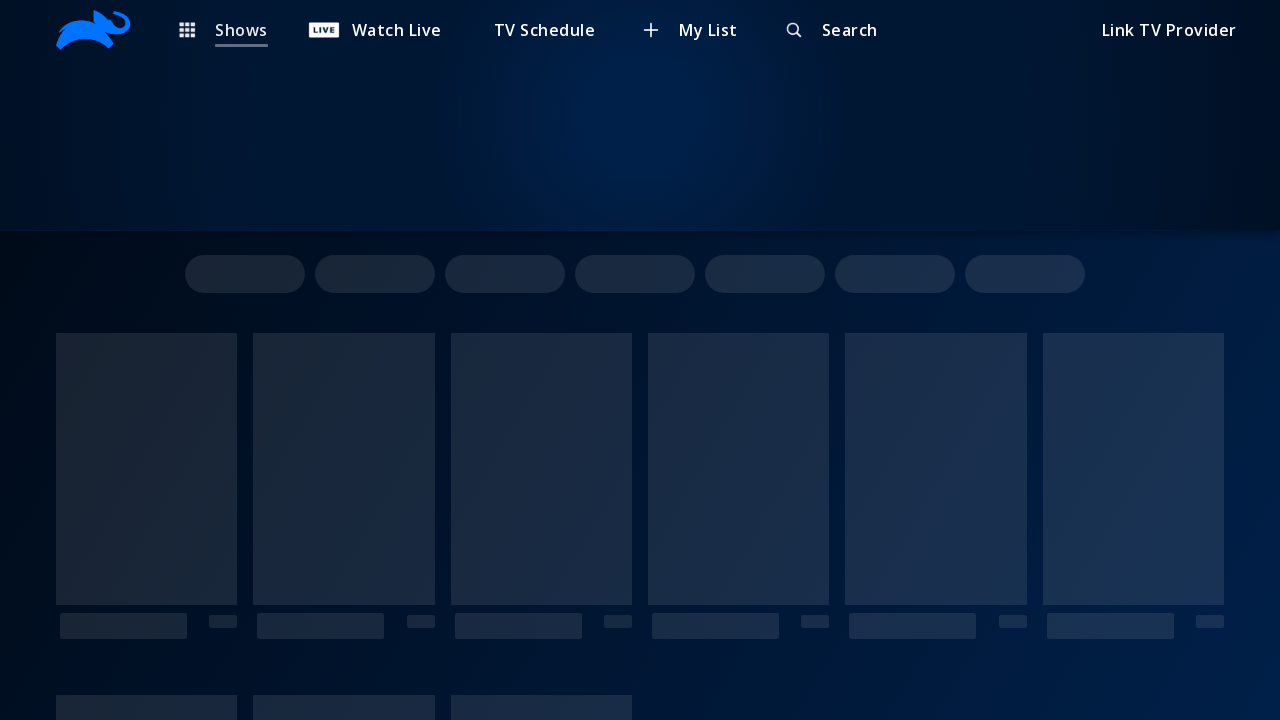

Wildlife category element is available
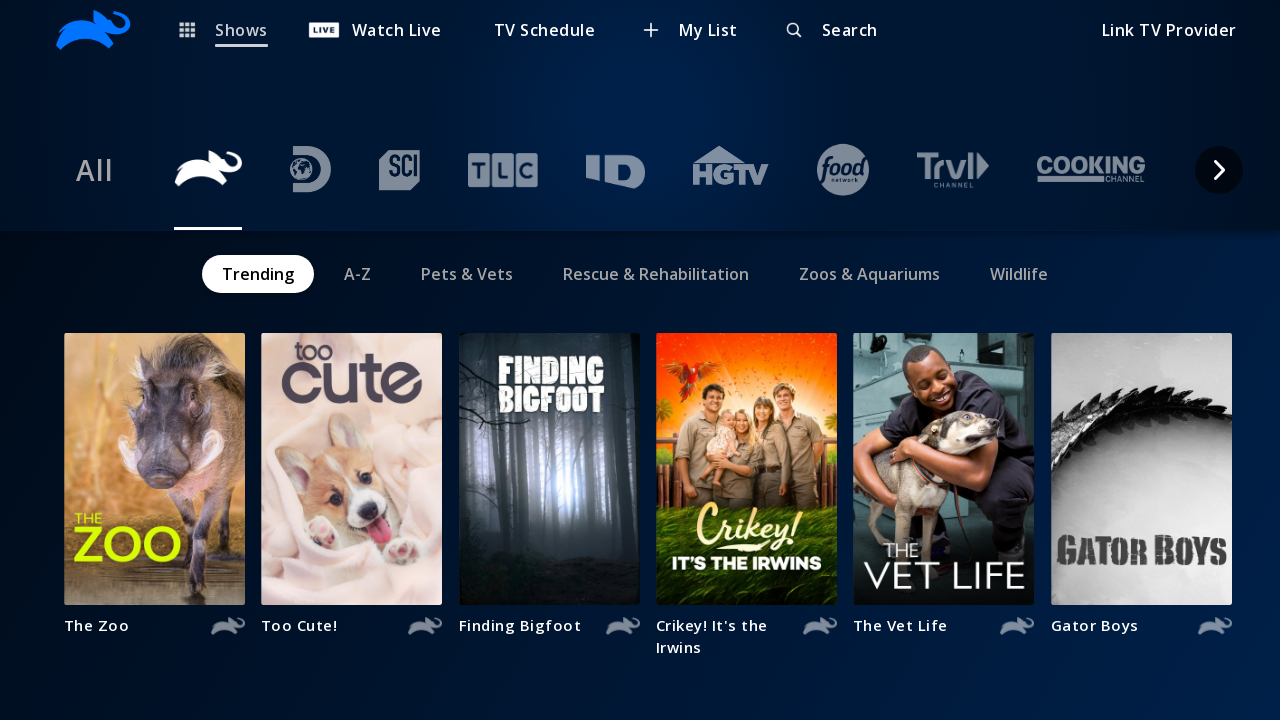

Clicked on Wildlife category at (1019, 274) on xpath=//span[contains(text(),'Wildlife')]
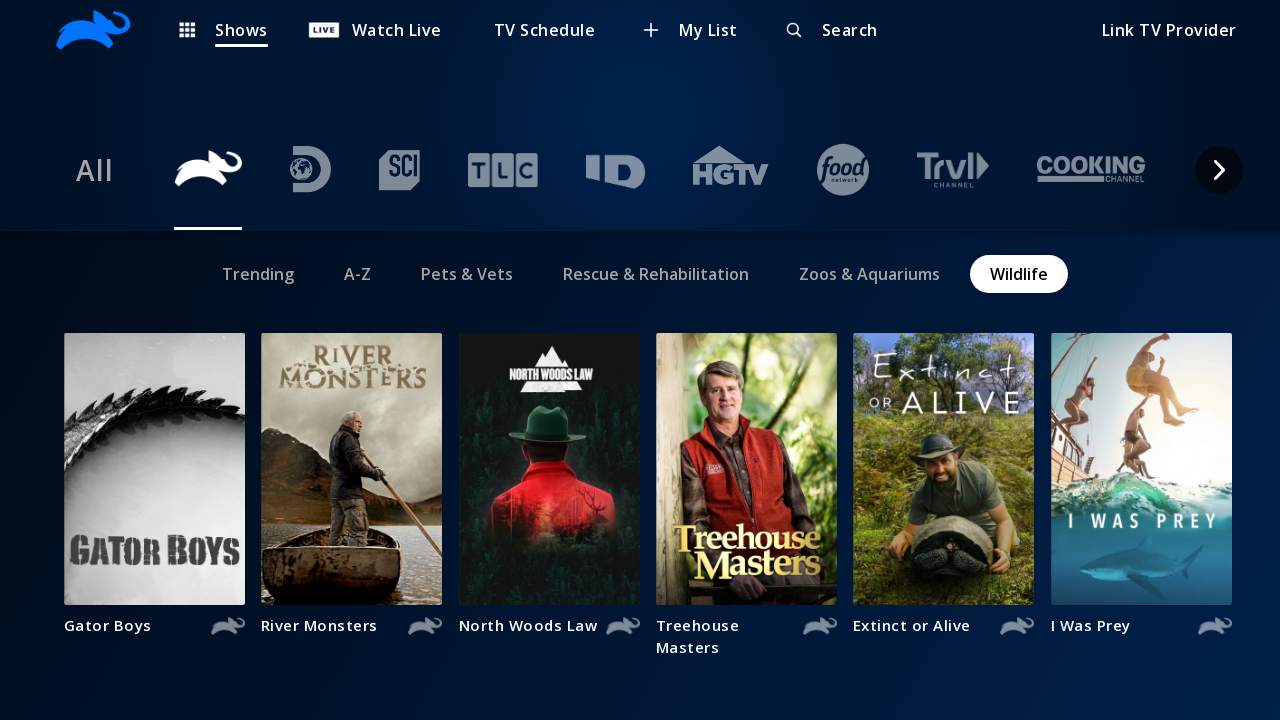

Shows list is displayed
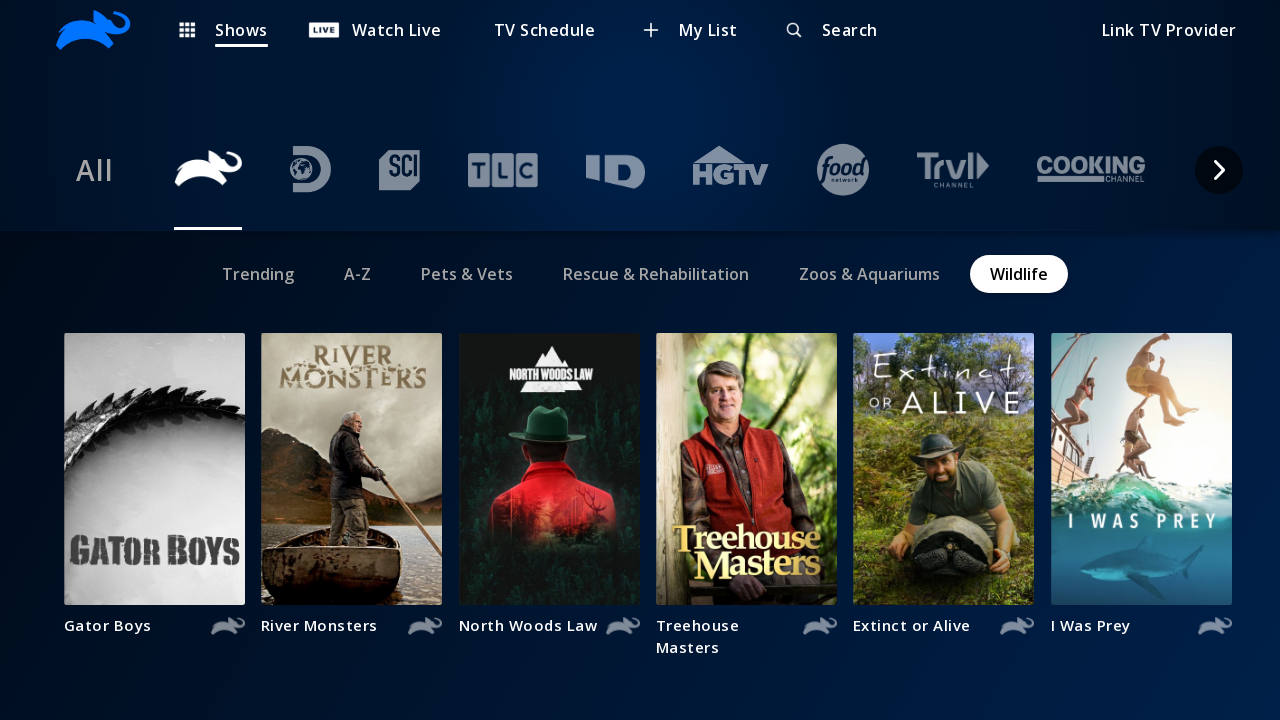

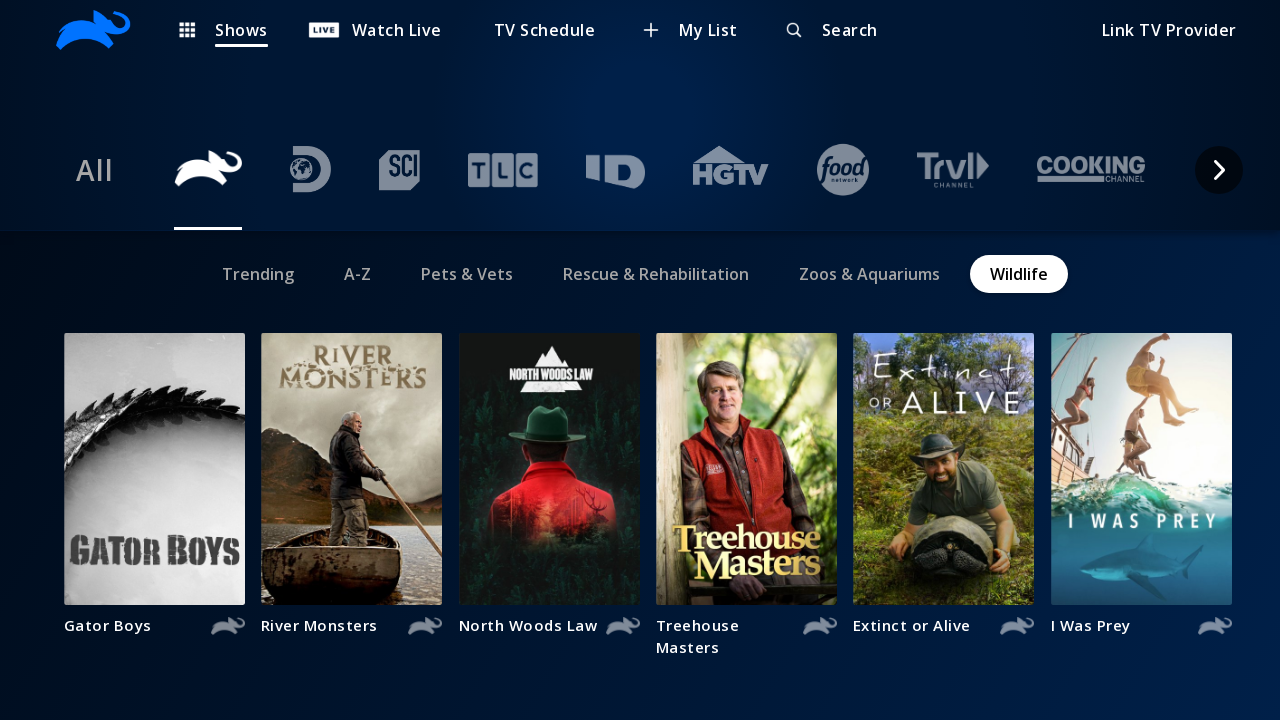